Tests registration form validation by entering a password that is too short and verifying password length error messages

Starting URL: https://alada.vn/tai-khoan/dang-ky.html

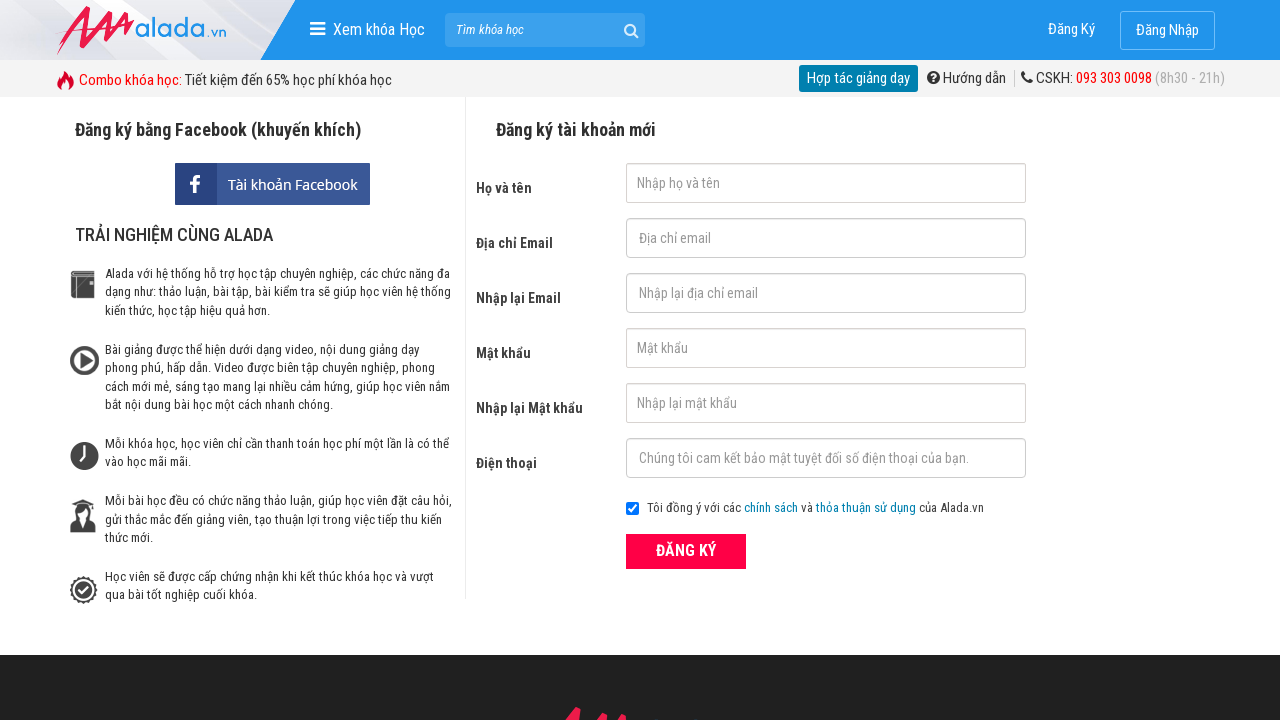

Filled first name field with 'huyentran' on //input[@id='txtFirstname']
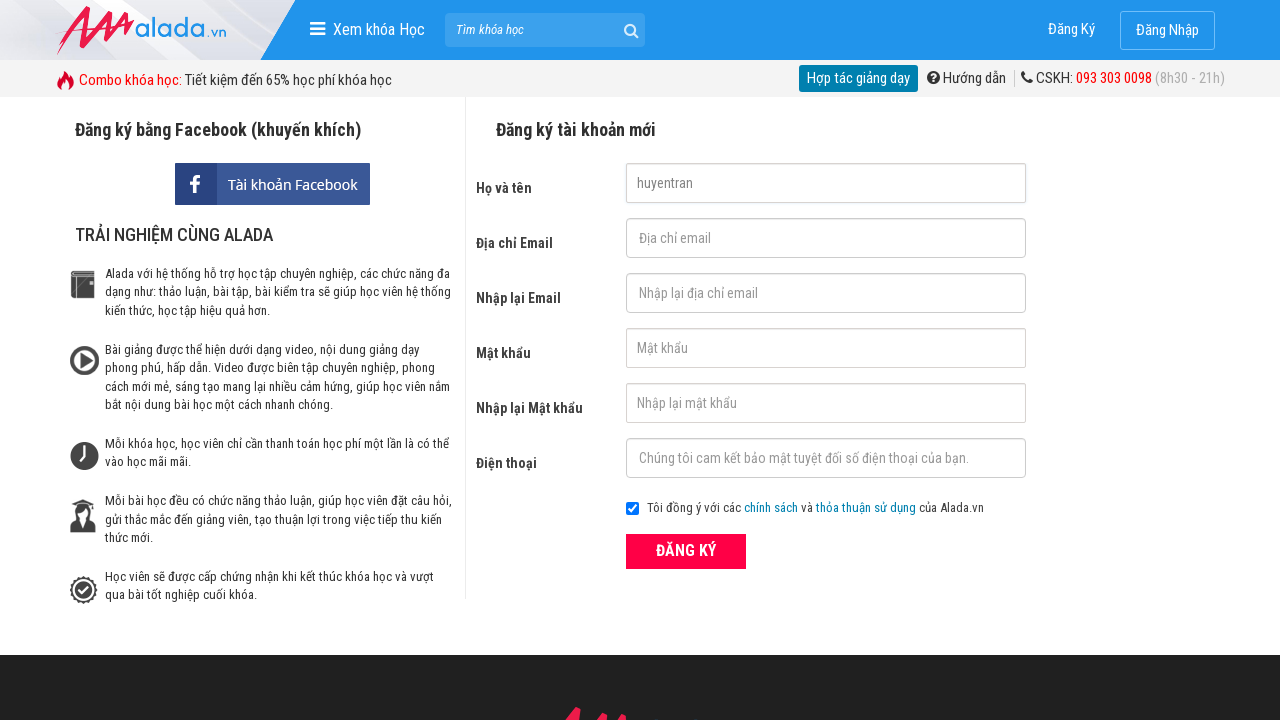

Filled email field with 'htran1904@gmail.com' on //input[@id='txtEmail']
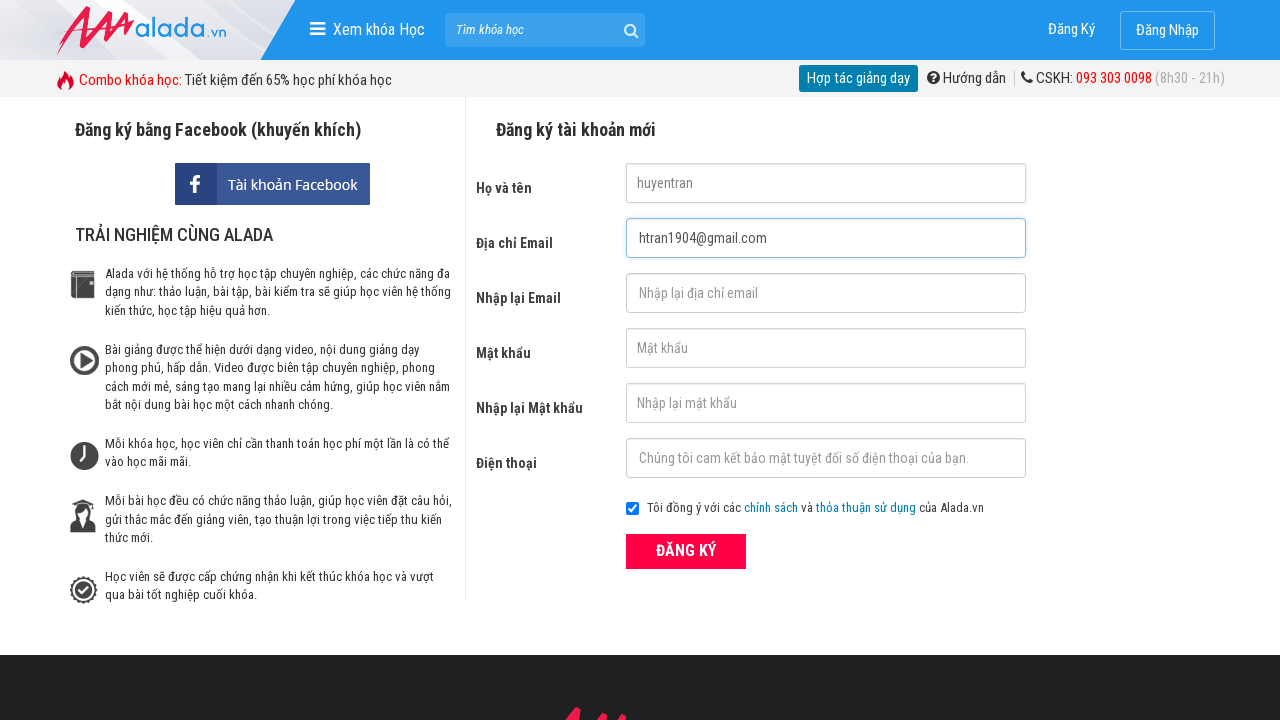

Filled confirm email field with 'htran1904@gmail.com' on //input[@id='txtCEmail']
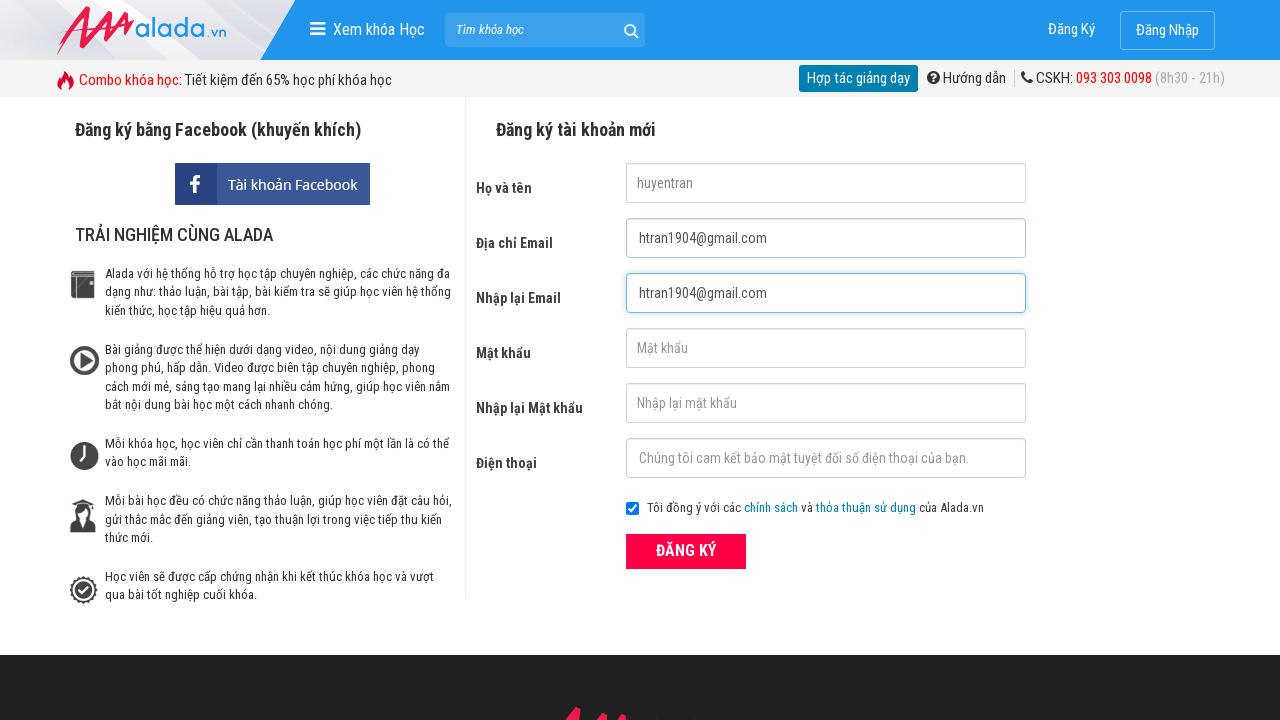

Filled password field with short password '123' on //input[@id='txtPassword']
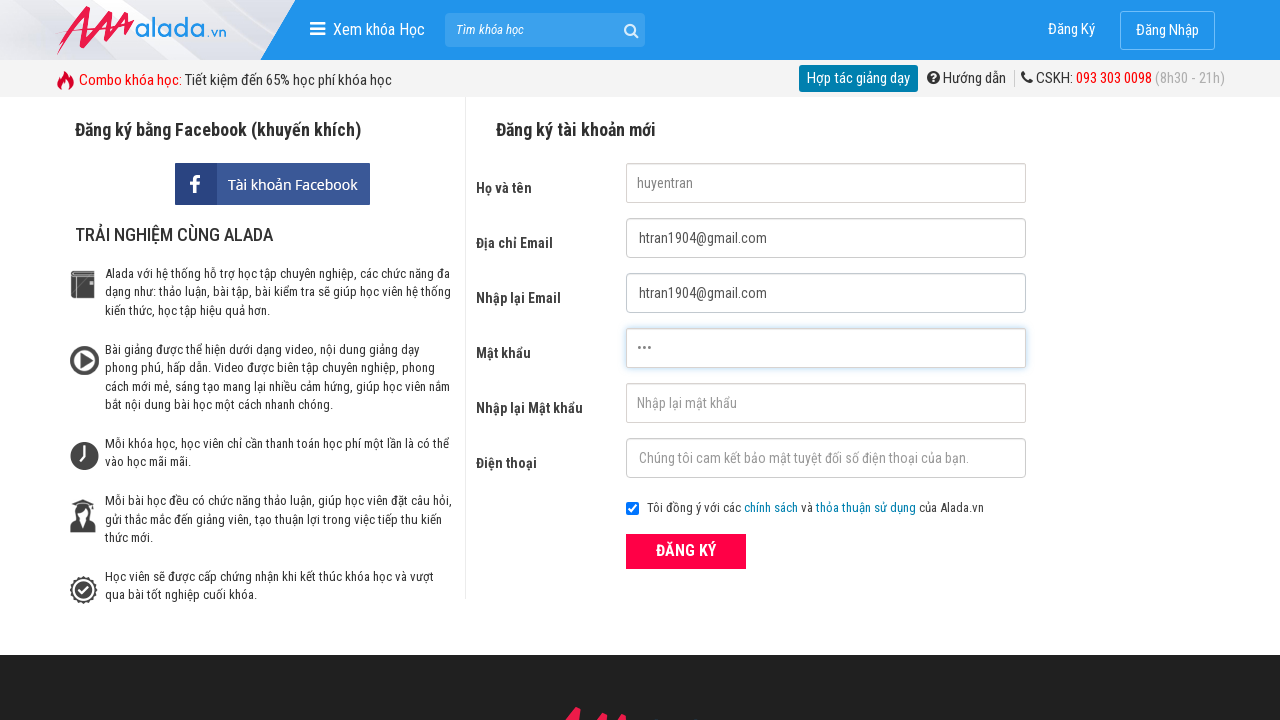

Filled confirm password field with short password '123' on //input[@id='txtCPassword']
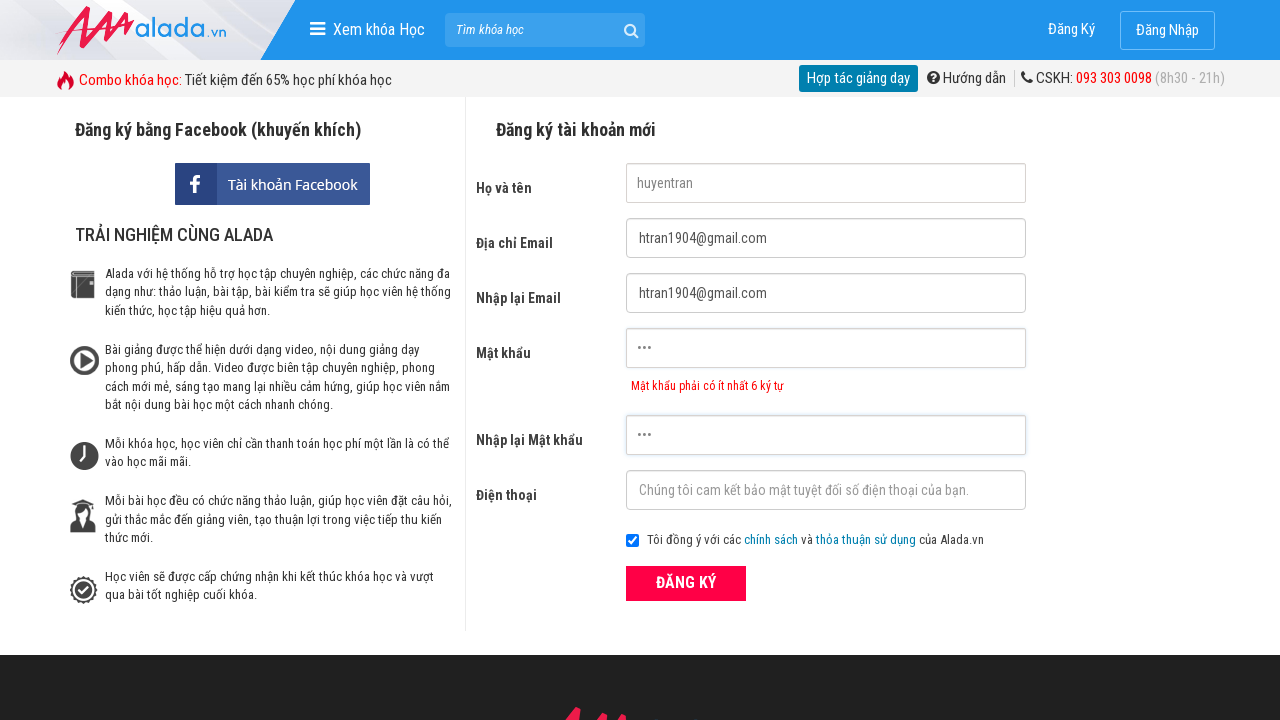

Filled phone field with '0123456789' on //input[@id='txtPhone']
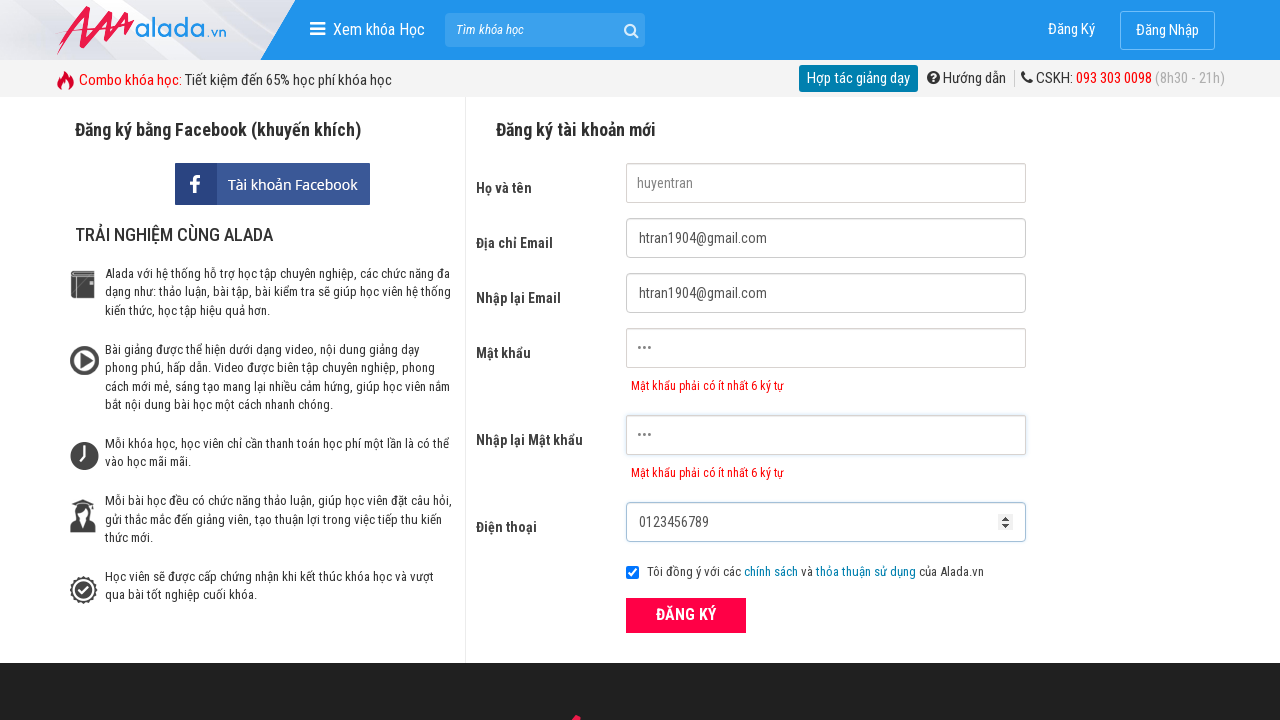

Clicked submit button to submit registration form at (686, 615) on xpath=//button[@type='submit']
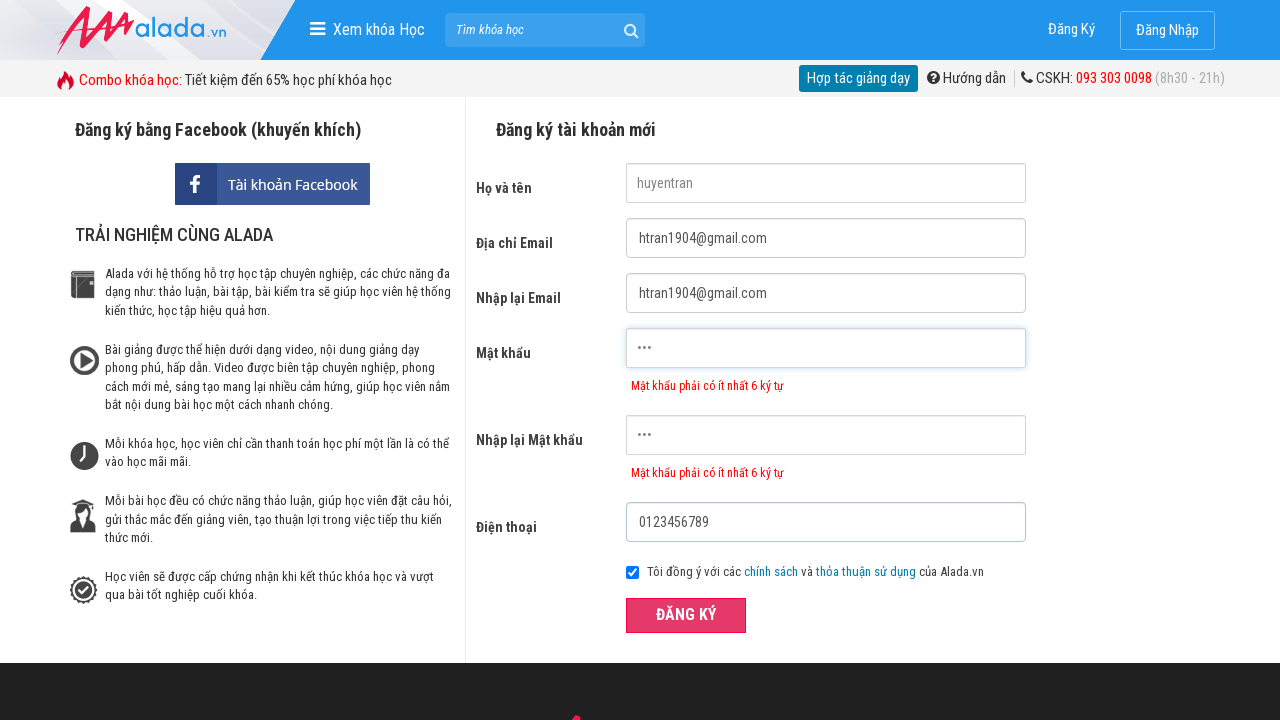

Password error message appeared - password validation failed
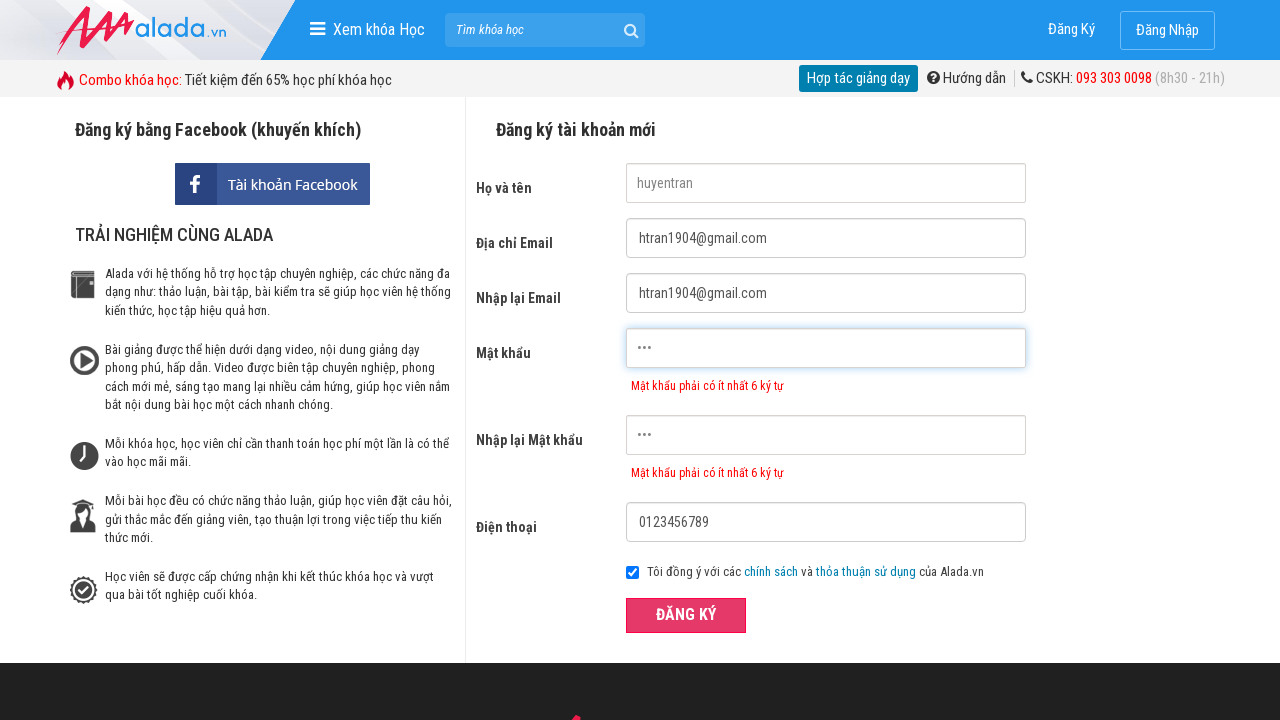

Confirm password error message appeared - password length validation error confirmed
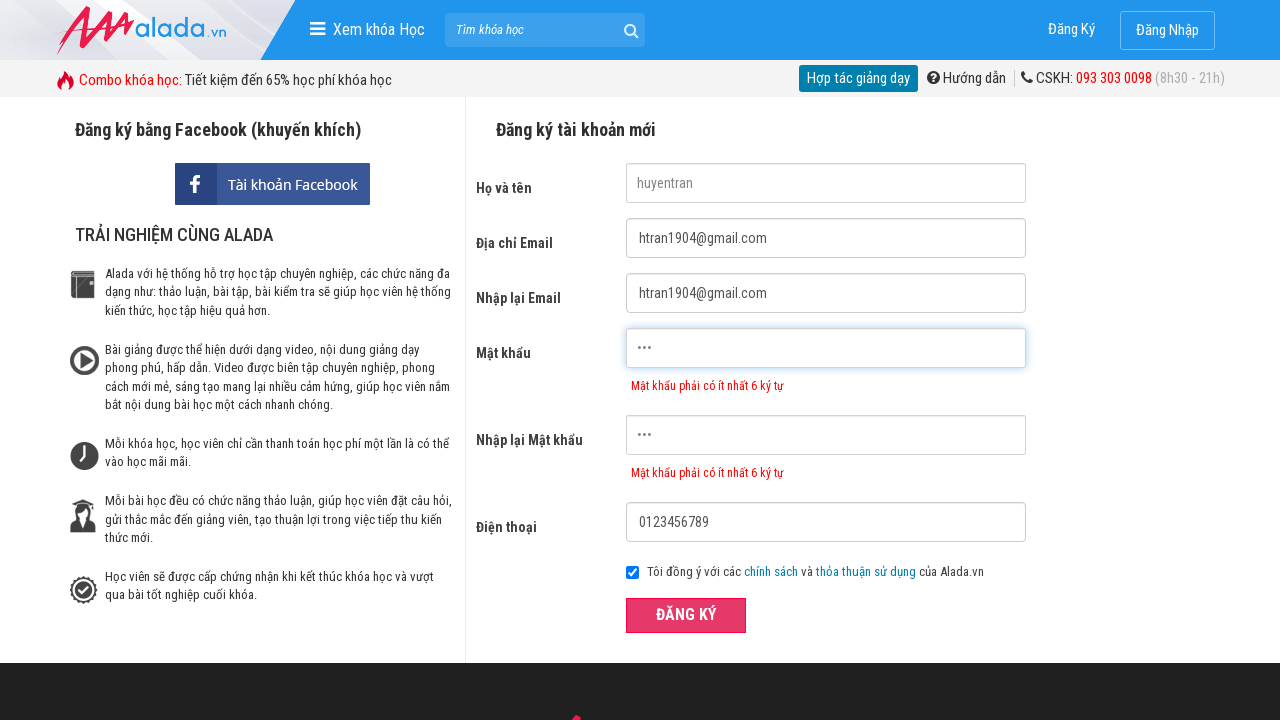

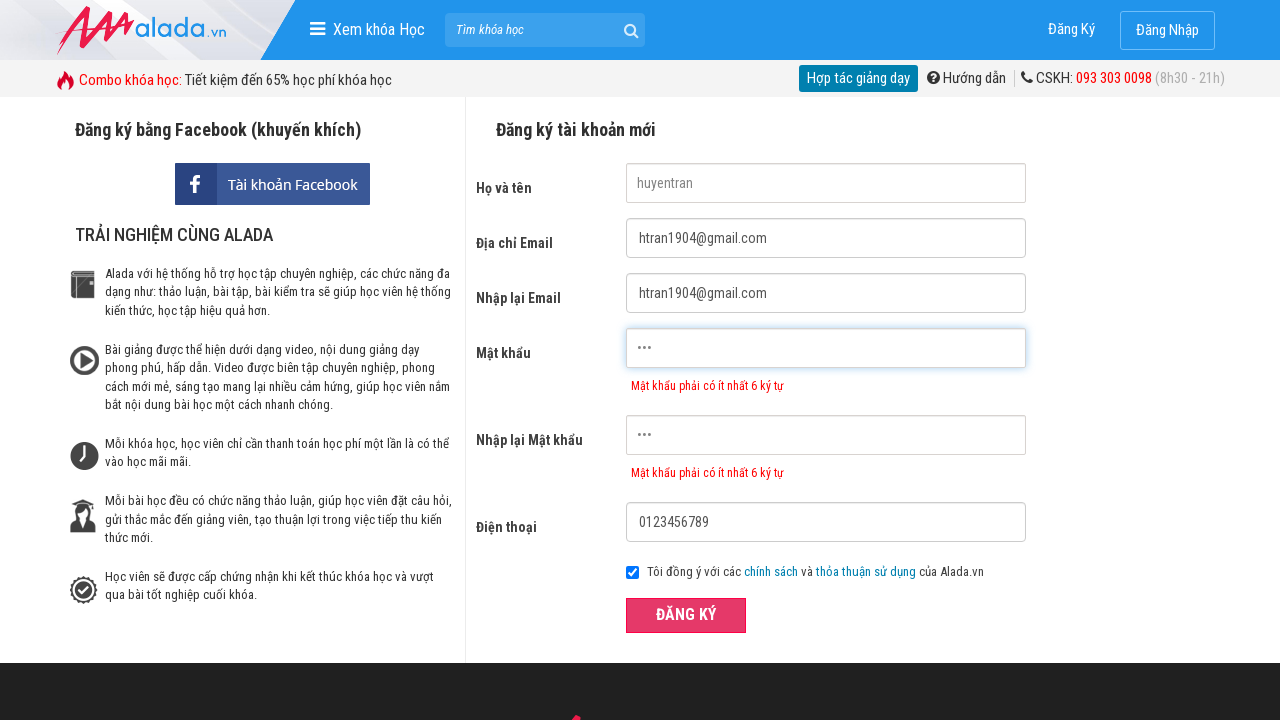